Navigates to the Rahul Shetty Academy Automation Practice page and verifies that the product table with data is present on the page.

Starting URL: https://rahulshettyacademy.com/AutomationPractice/

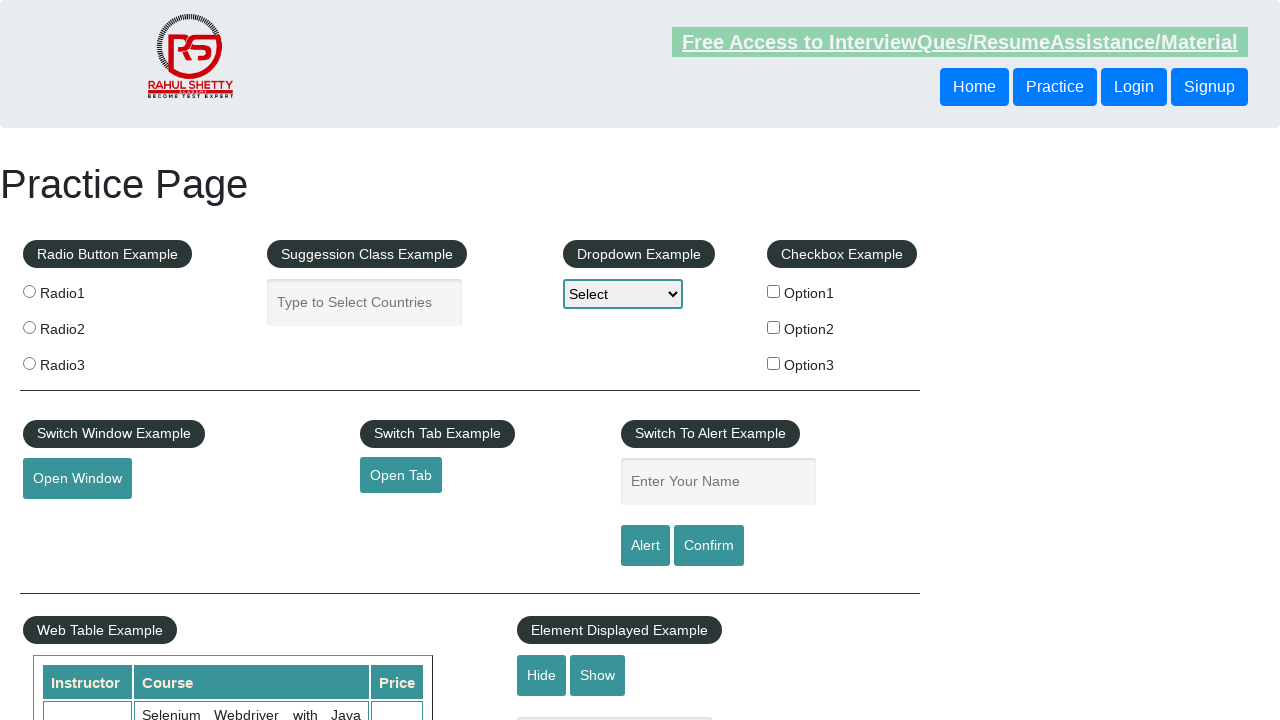

Waited for product table to be visible
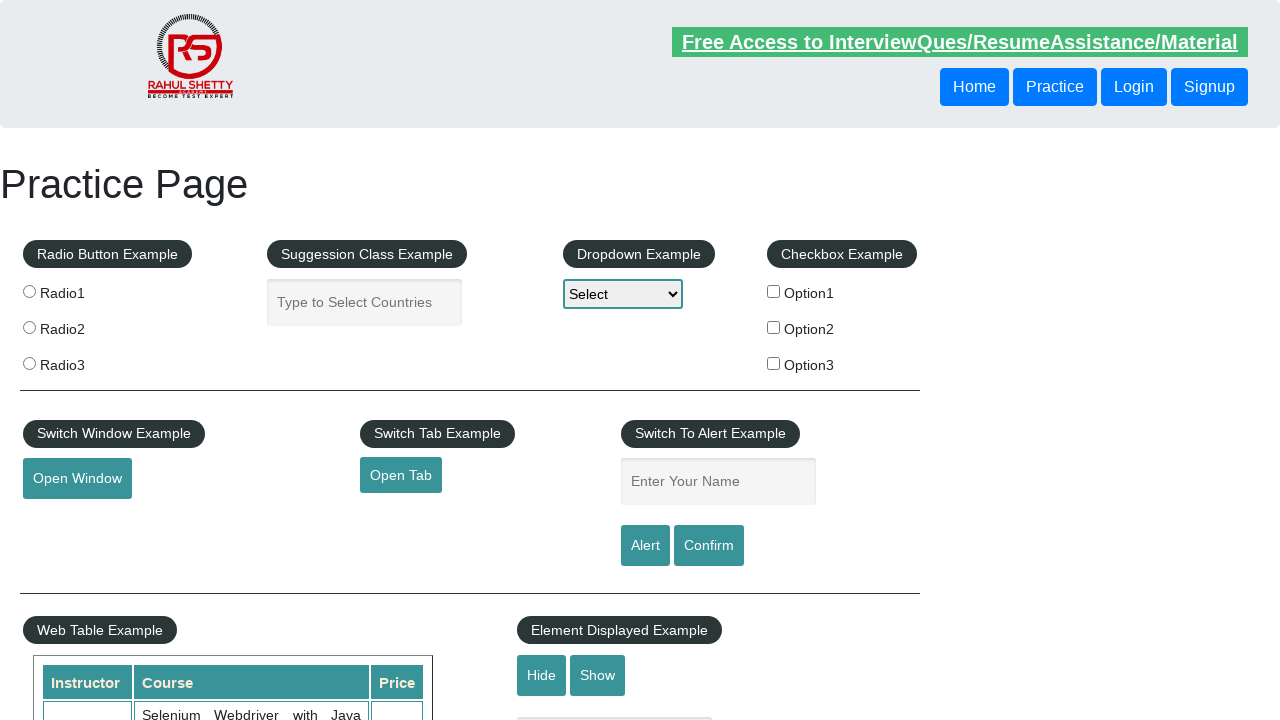

Located all table data cells in product table
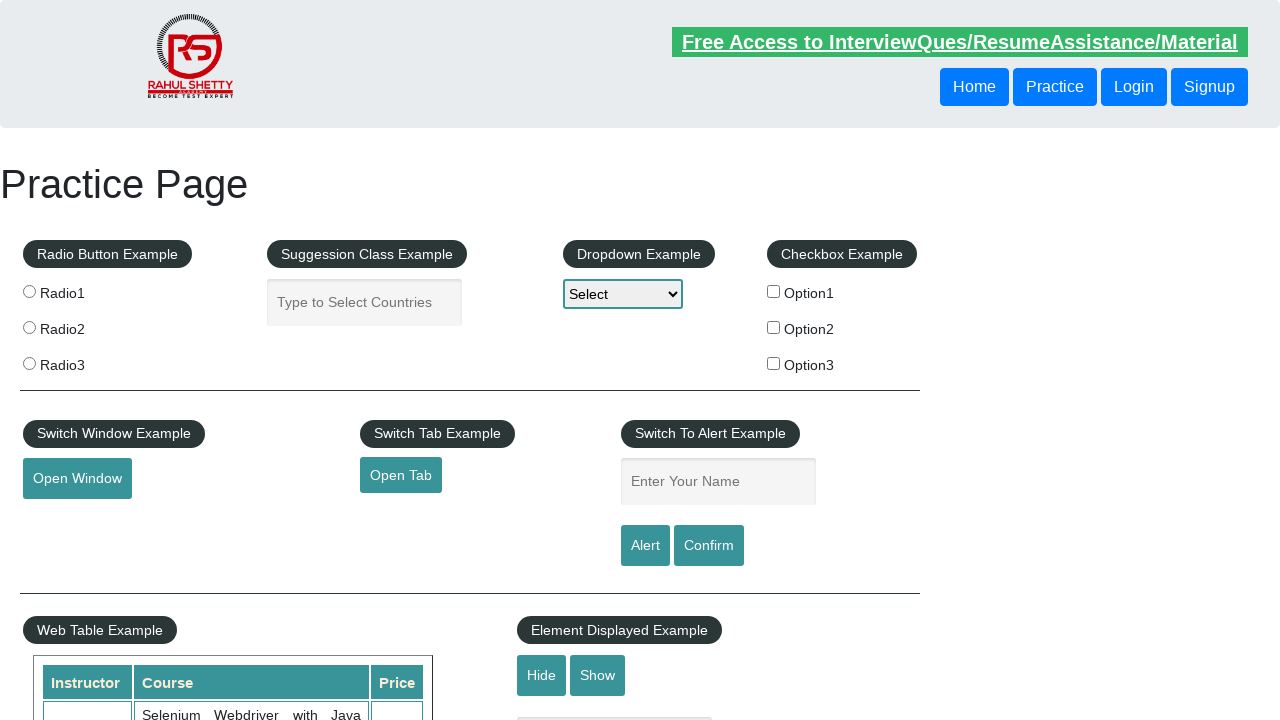

Verified first table cell is visible - product table with data is present
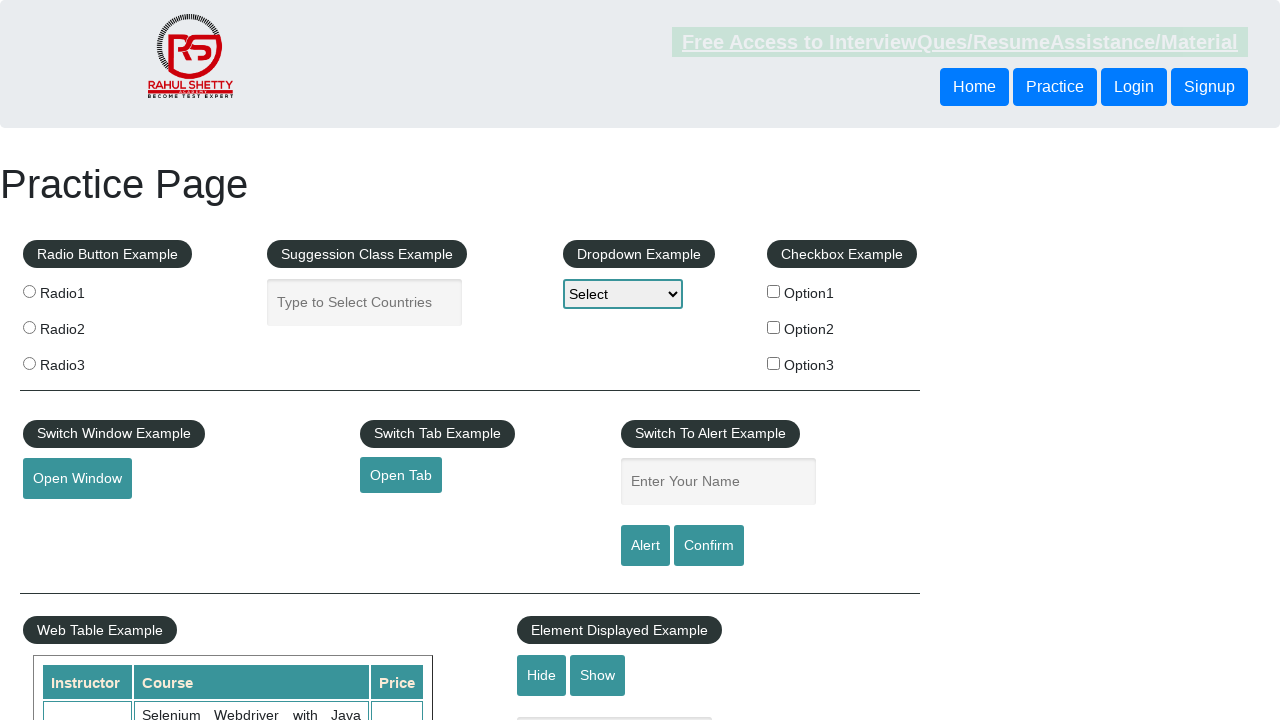

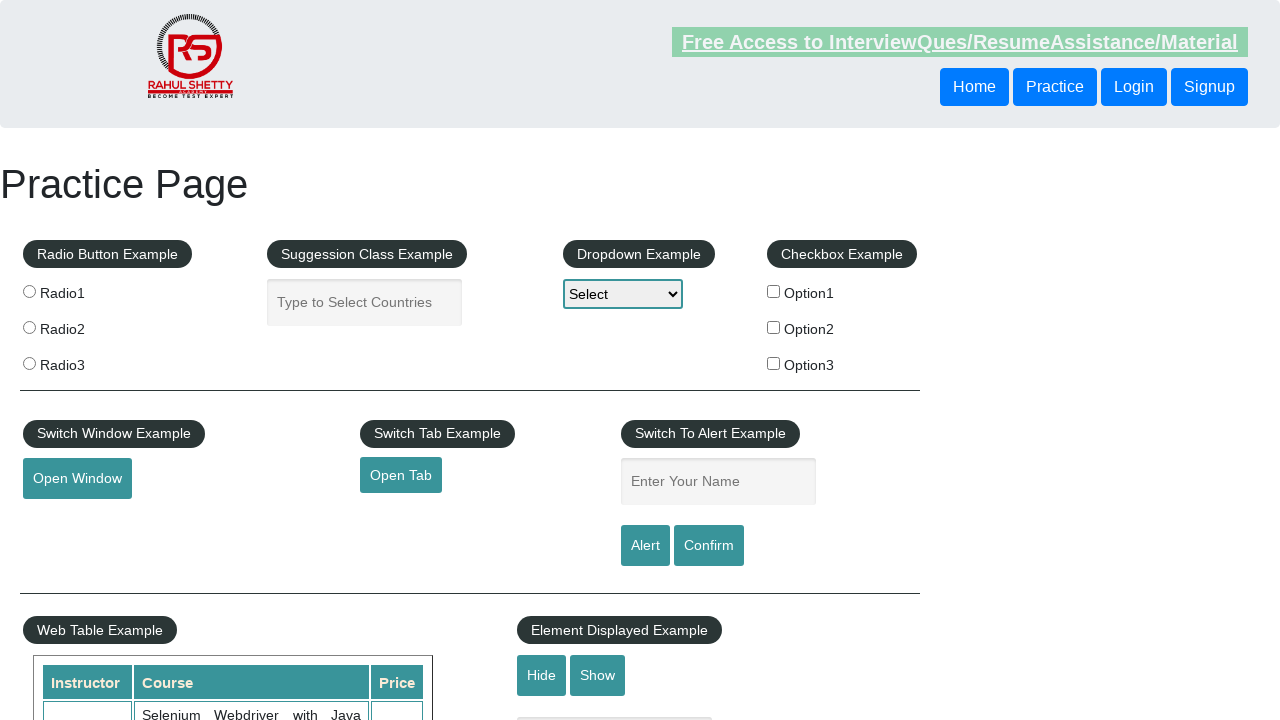